Navigates to DBS Singapore personal banking page and clicks on the "Learn more" button

Starting URL: https://www.dbs.com.sg/personal/default.page

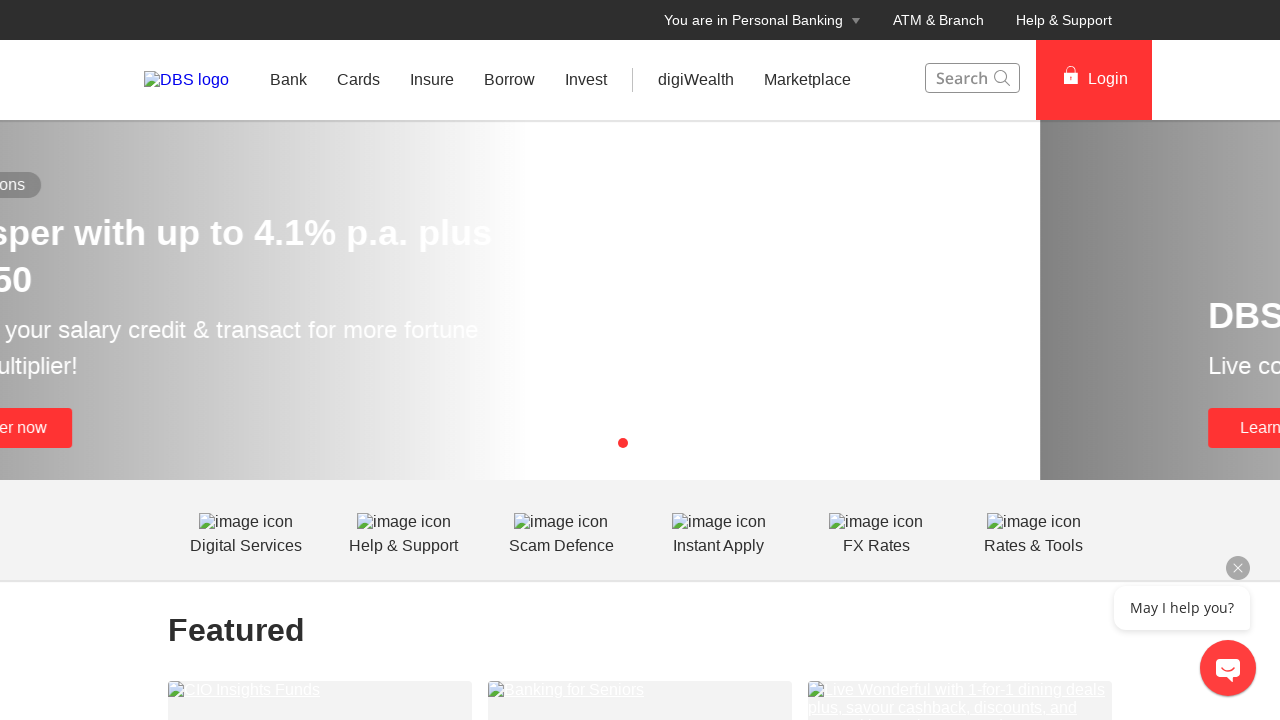

Navigated to DBS Singapore personal banking homepage
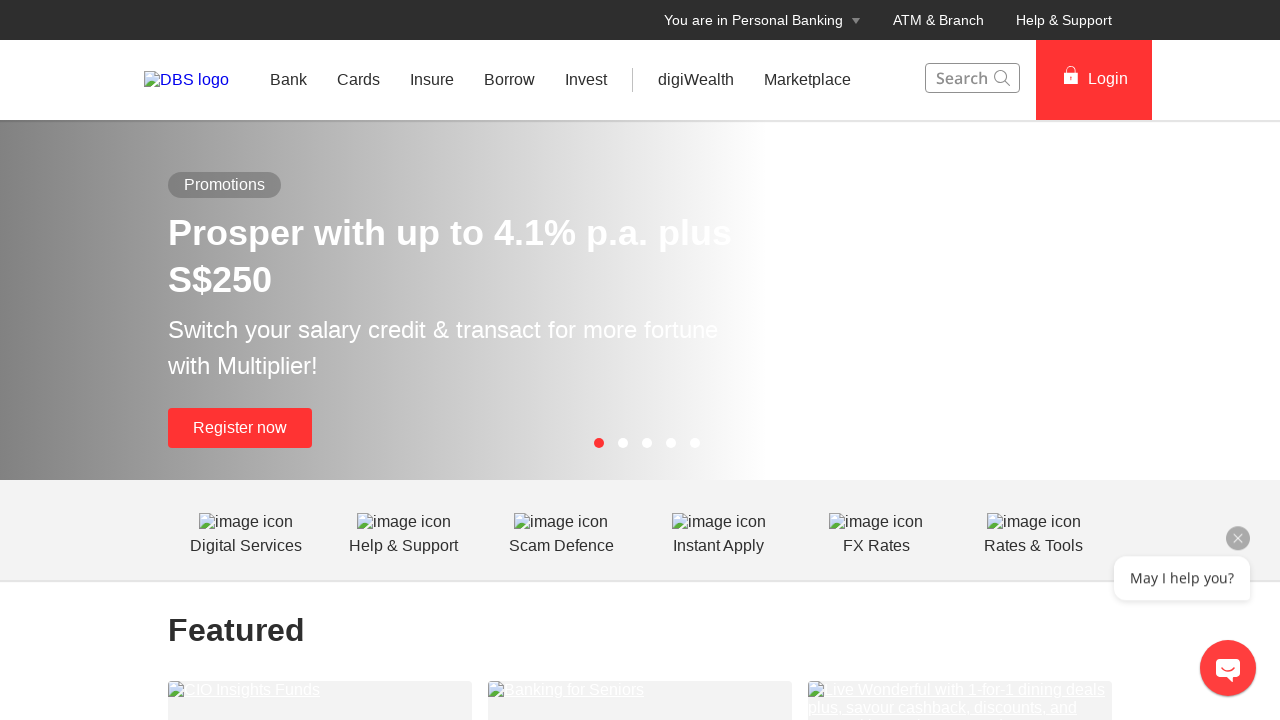

Clicked on the 'Learn more' button at (640, 428) on xpath=//button[.='Learn more']
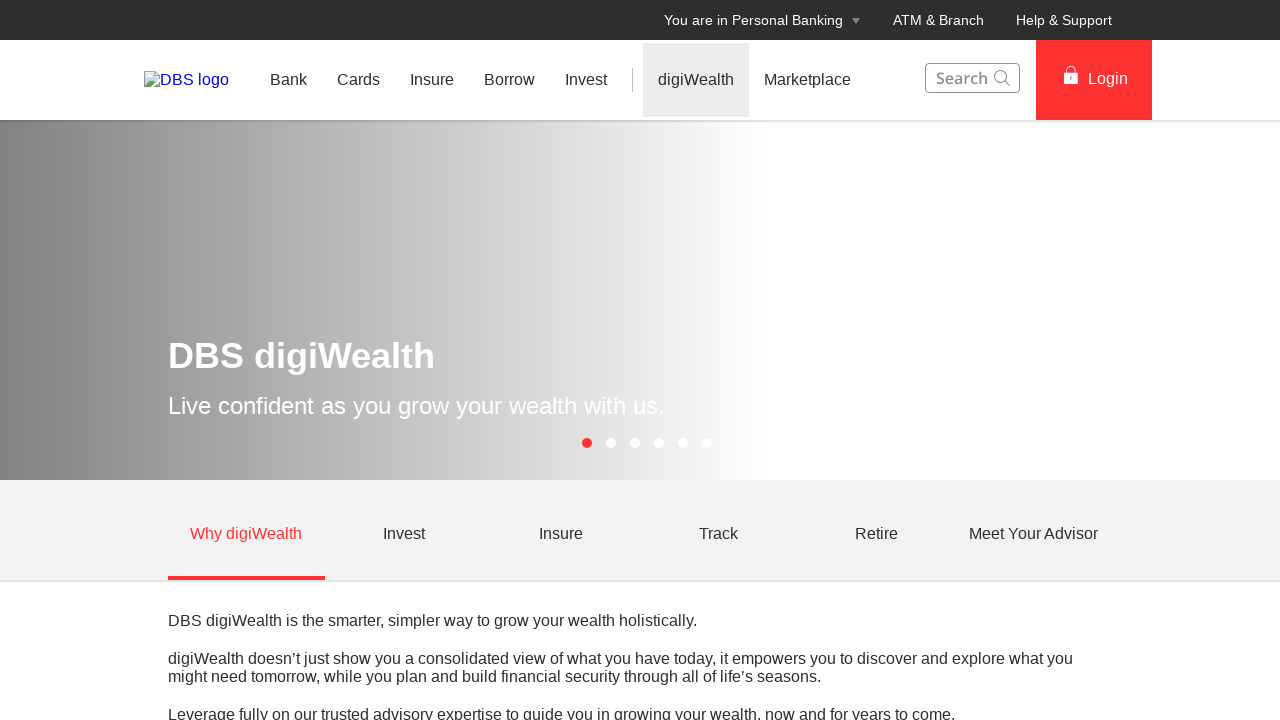

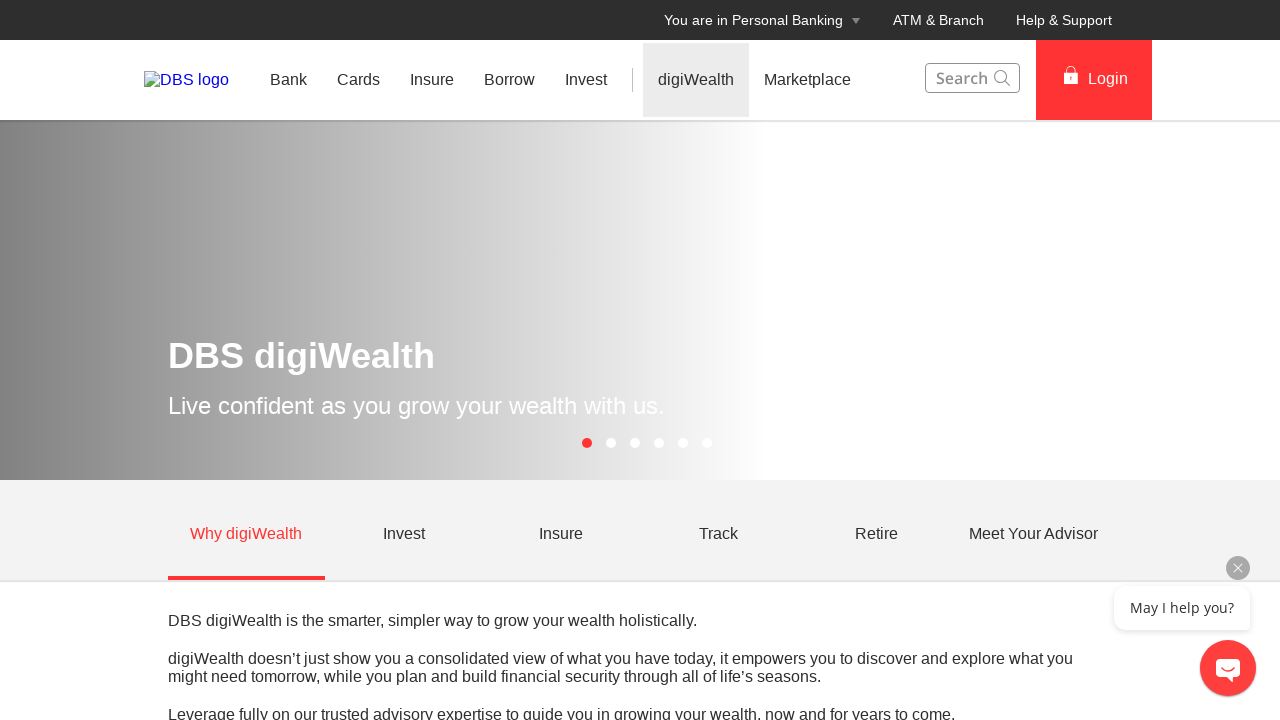